Tests the add/remove elements functionality by clicking the Add Element button, verifying the Delete button appears, clicking Delete, and verifying the page heading is visible

Starting URL: https://the-internet.herokuapp.com/add_remove_elements/

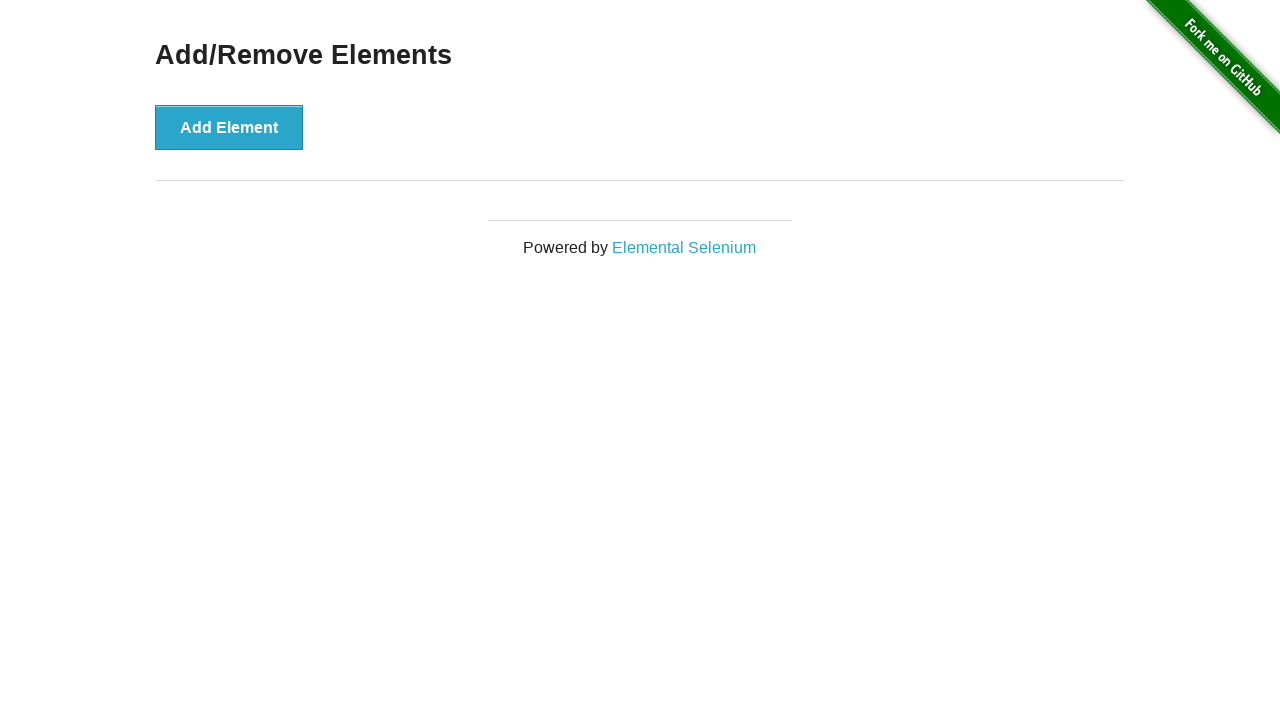

Navigated to Add/Remove Elements page
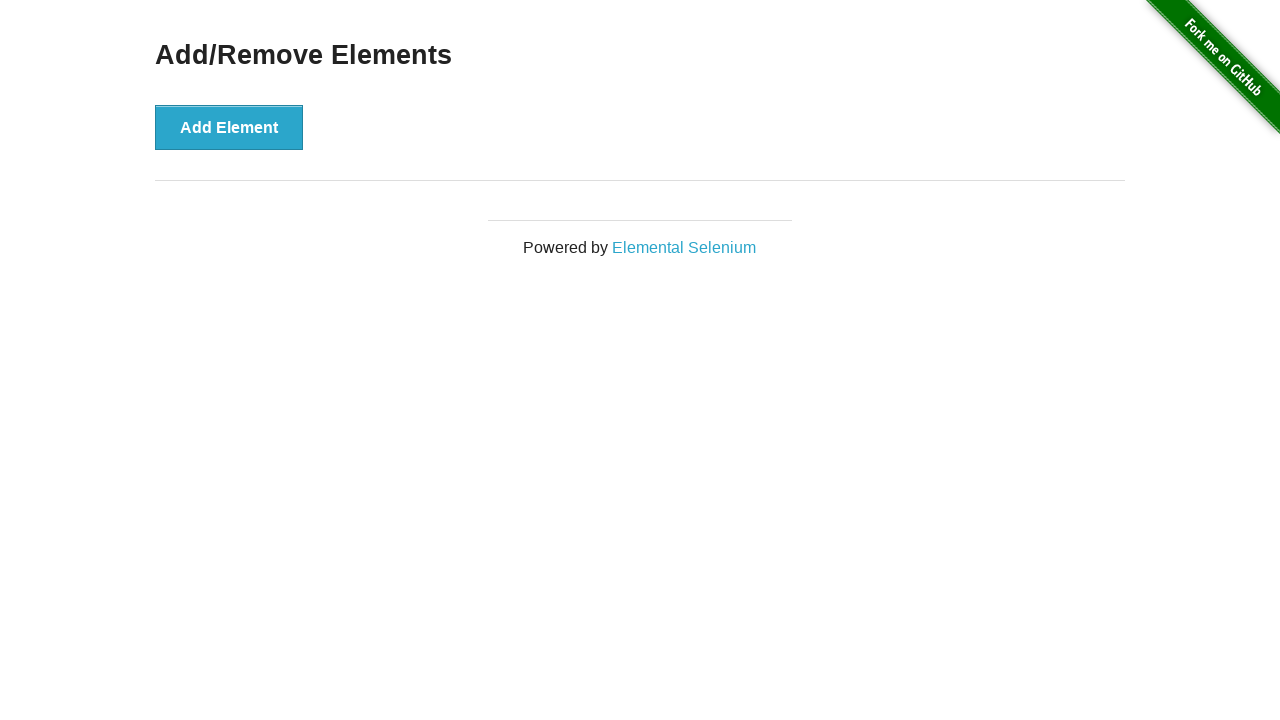

Clicked Add Element button at (229, 127) on button[onclick='addElement()']
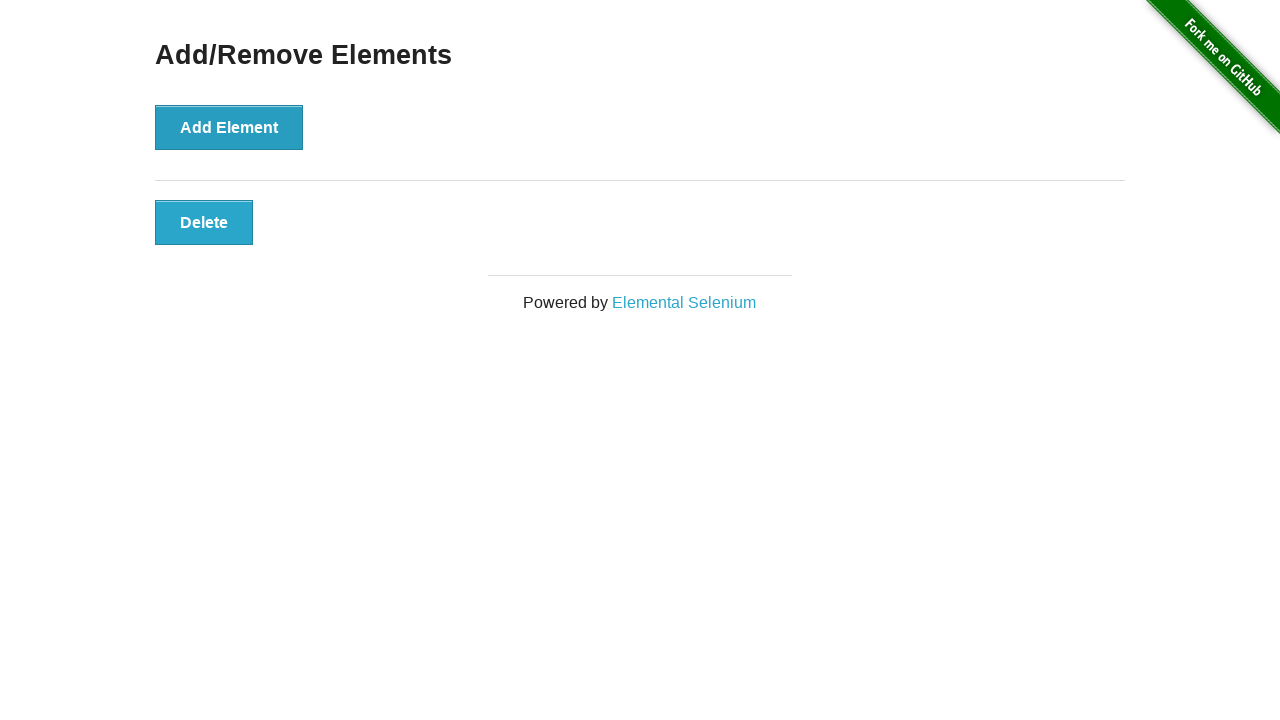

Delete button appeared after adding element
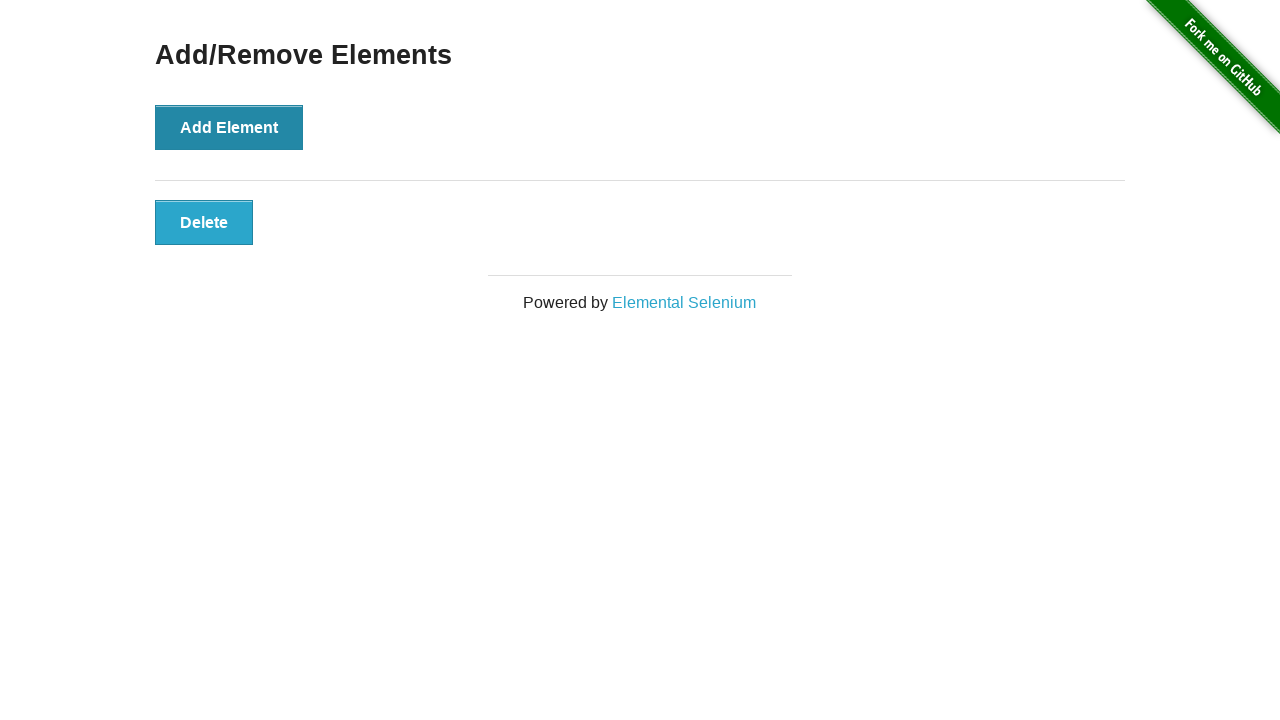

Verified Delete button is visible
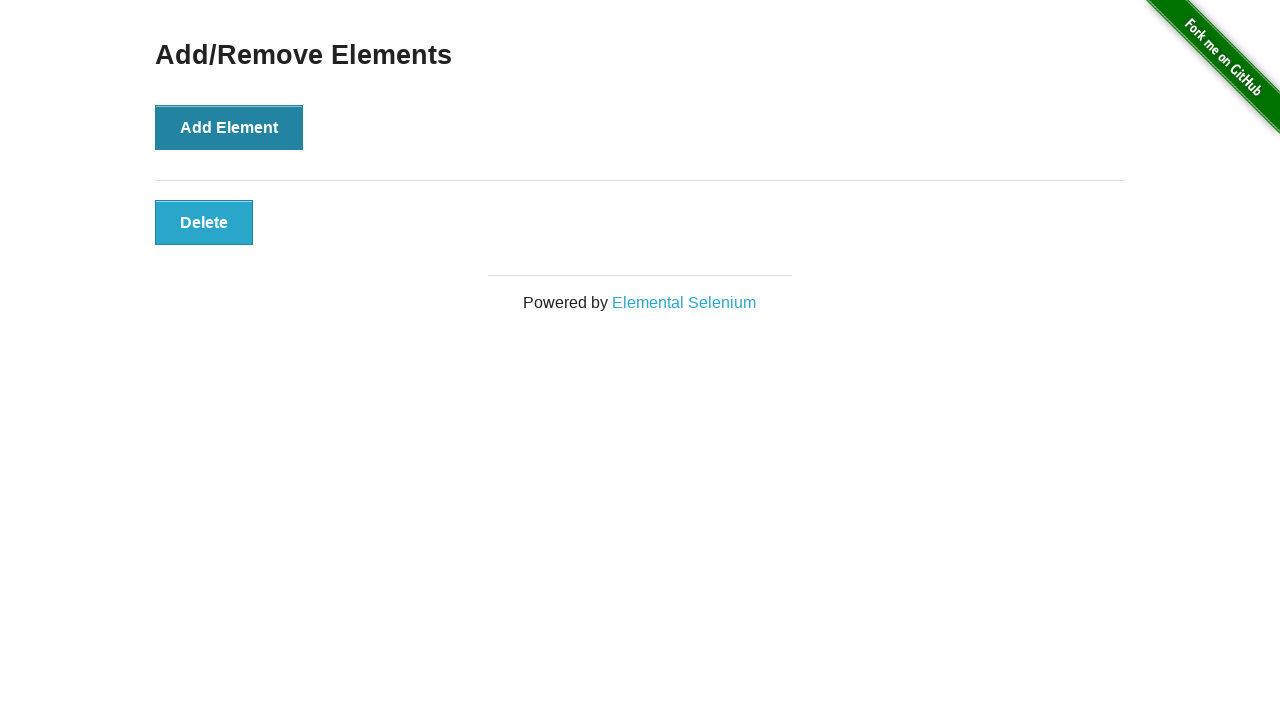

Clicked Delete button at (204, 222) on button[onclick='deleteElement()']
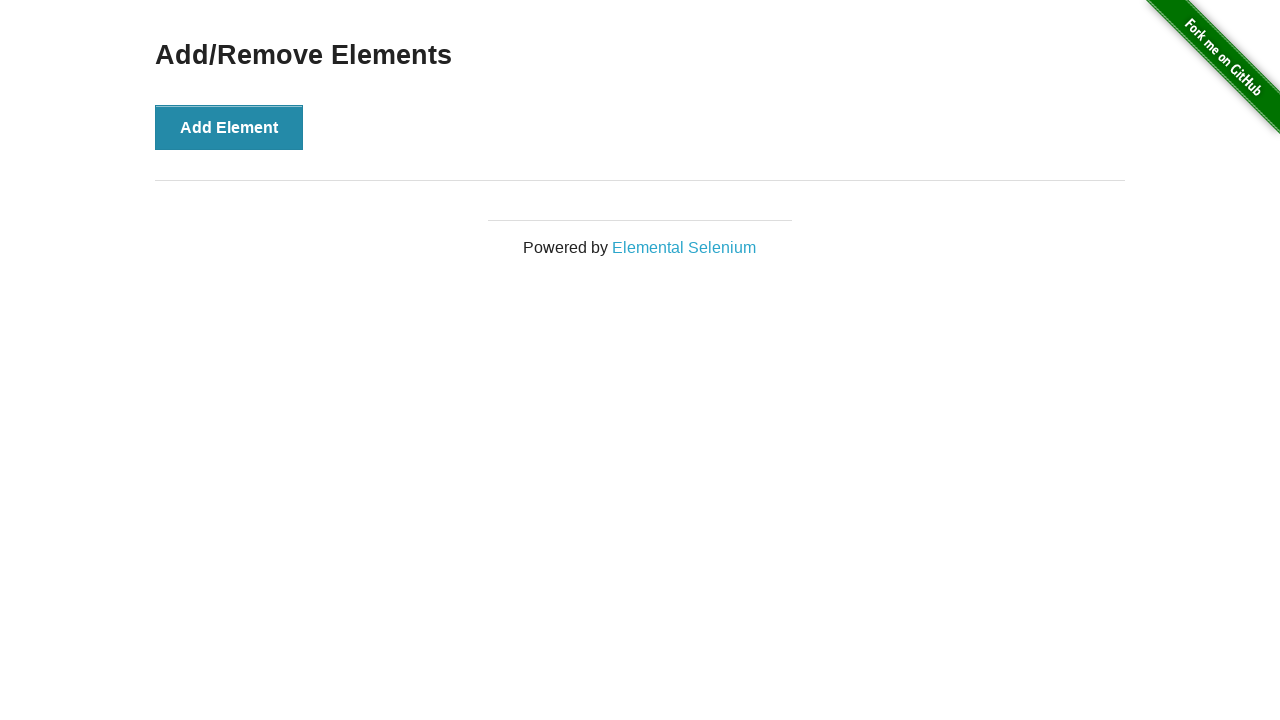

Verified Add/Remove Elements heading is visible after deleting element
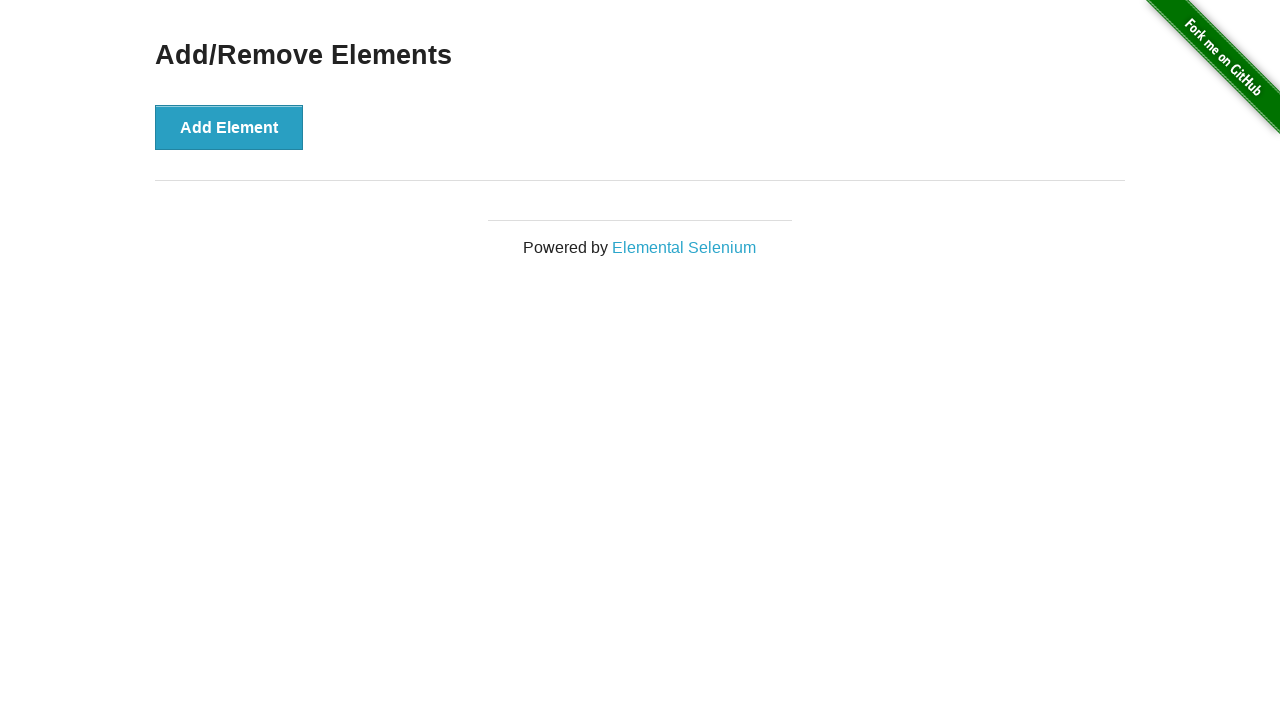

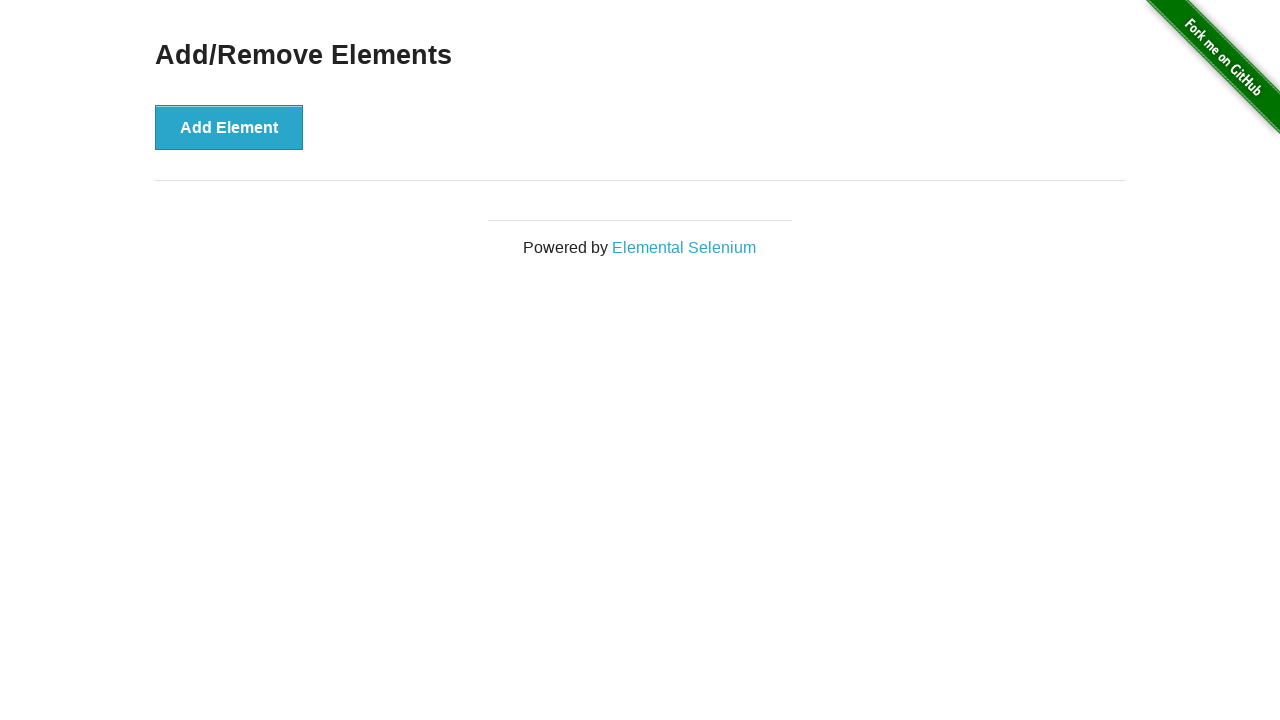